Tests table sorting functionality by clicking on a column header to sort, verifying the sort order, then paginating through results to find a specific item (Rice) and retrieve its price.

Starting URL: https://rahulshettyacademy.com/seleniumPractise/#/offers

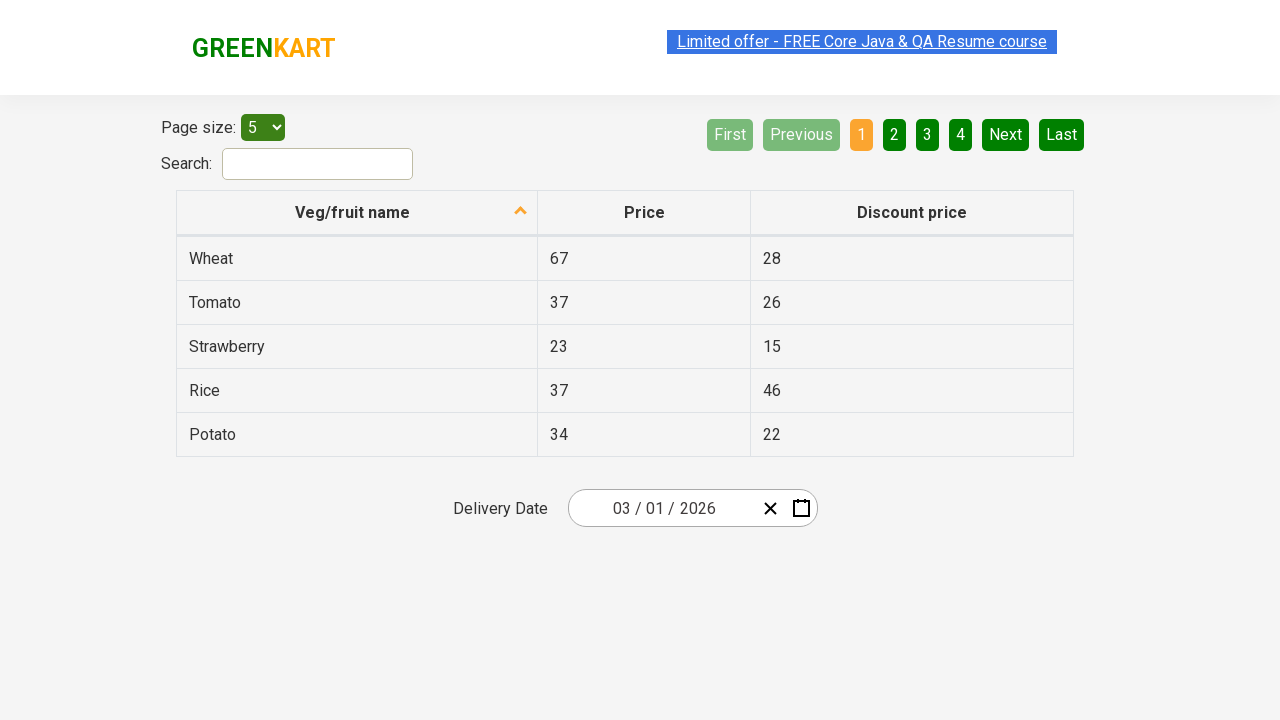

Clicked first column header to sort table at (357, 213) on xpath=//tr/th[1]
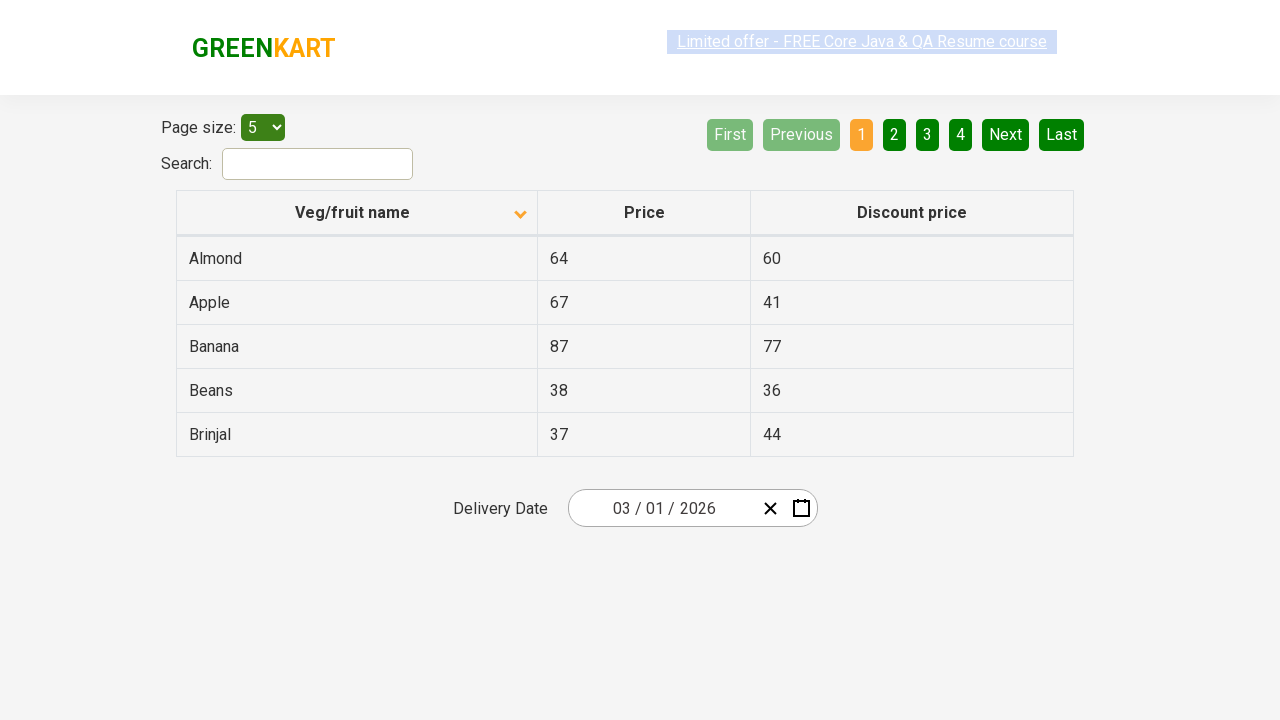

Table rows loaded and visible
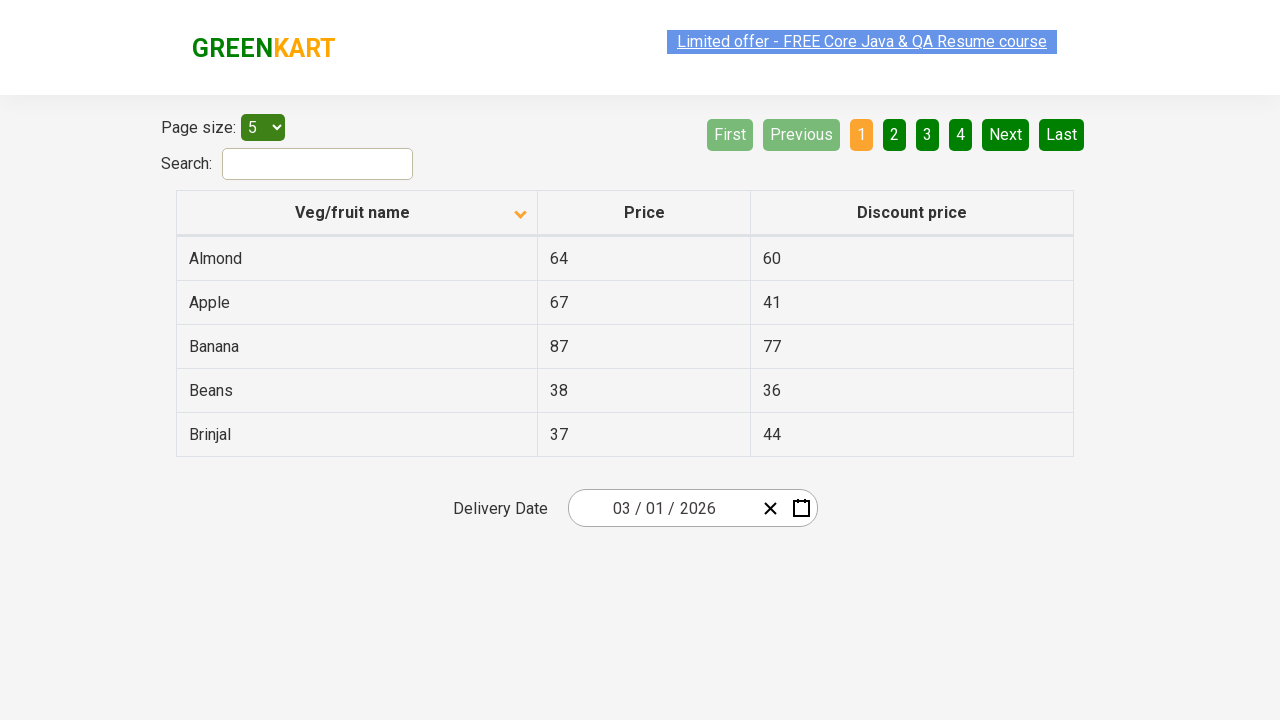

Retrieved all items from first column
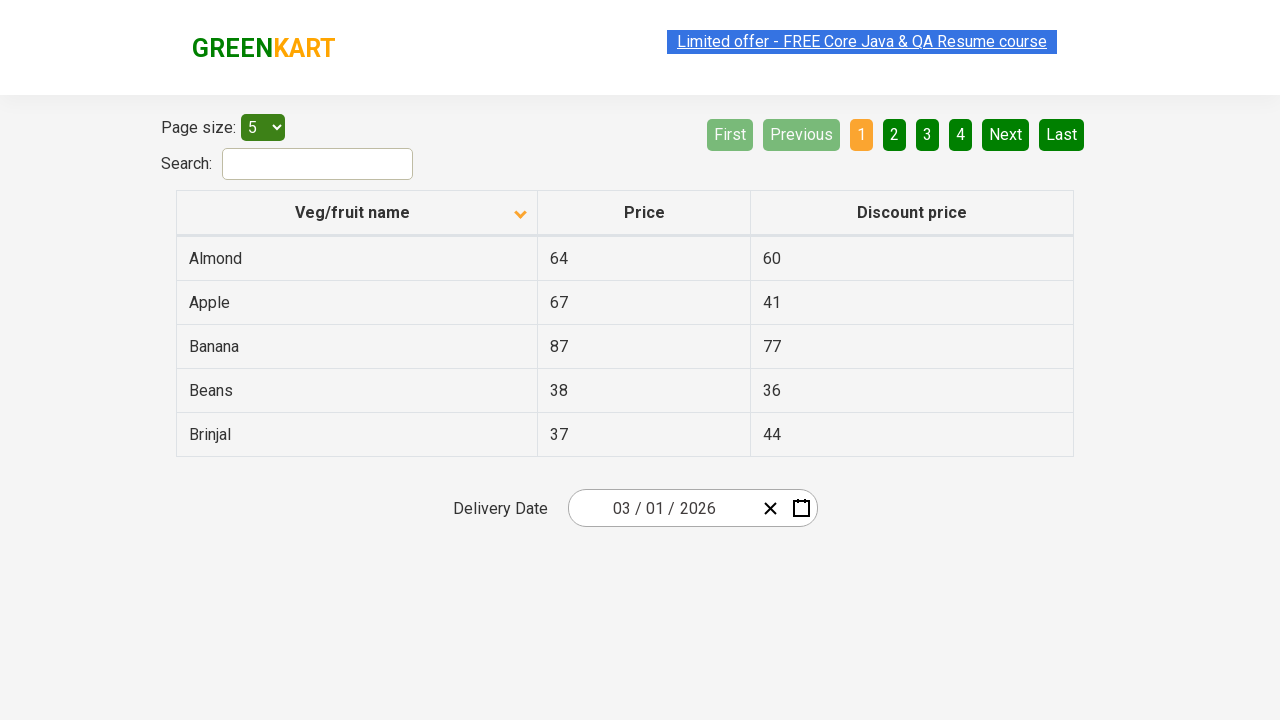

Verified table is sorted correctly in ascending order
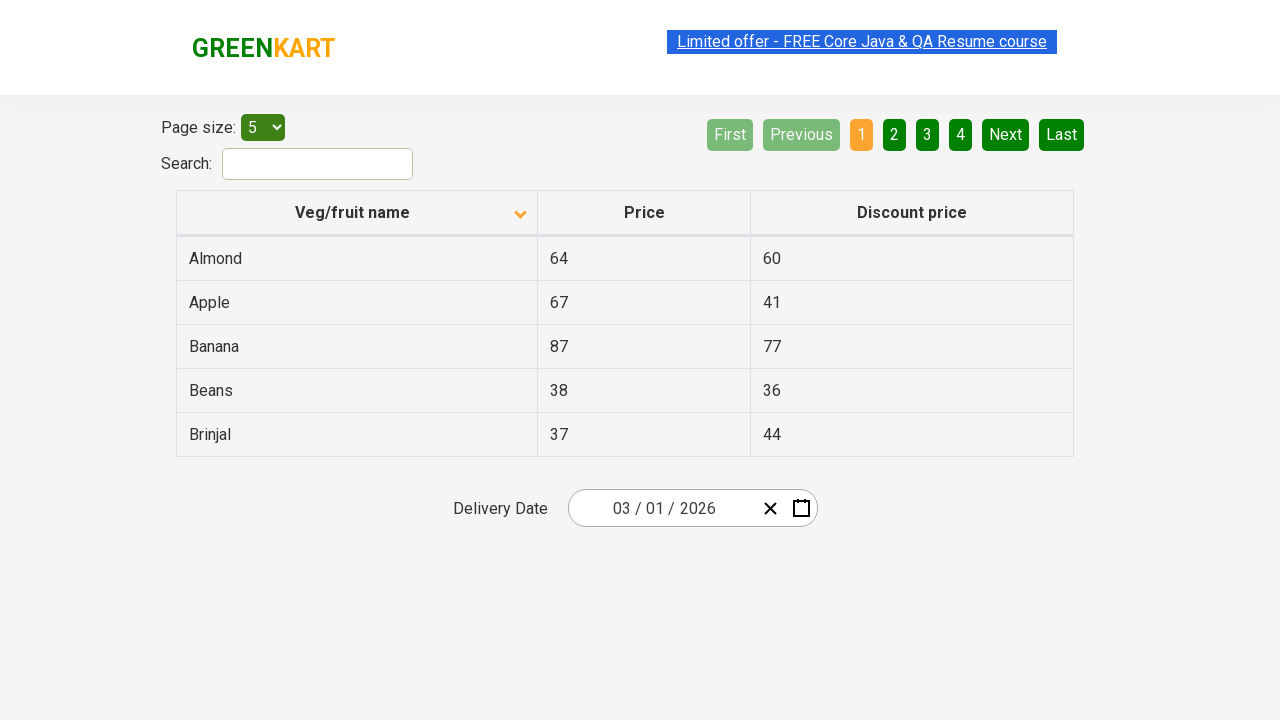

Retrieved current page items to search for Rice
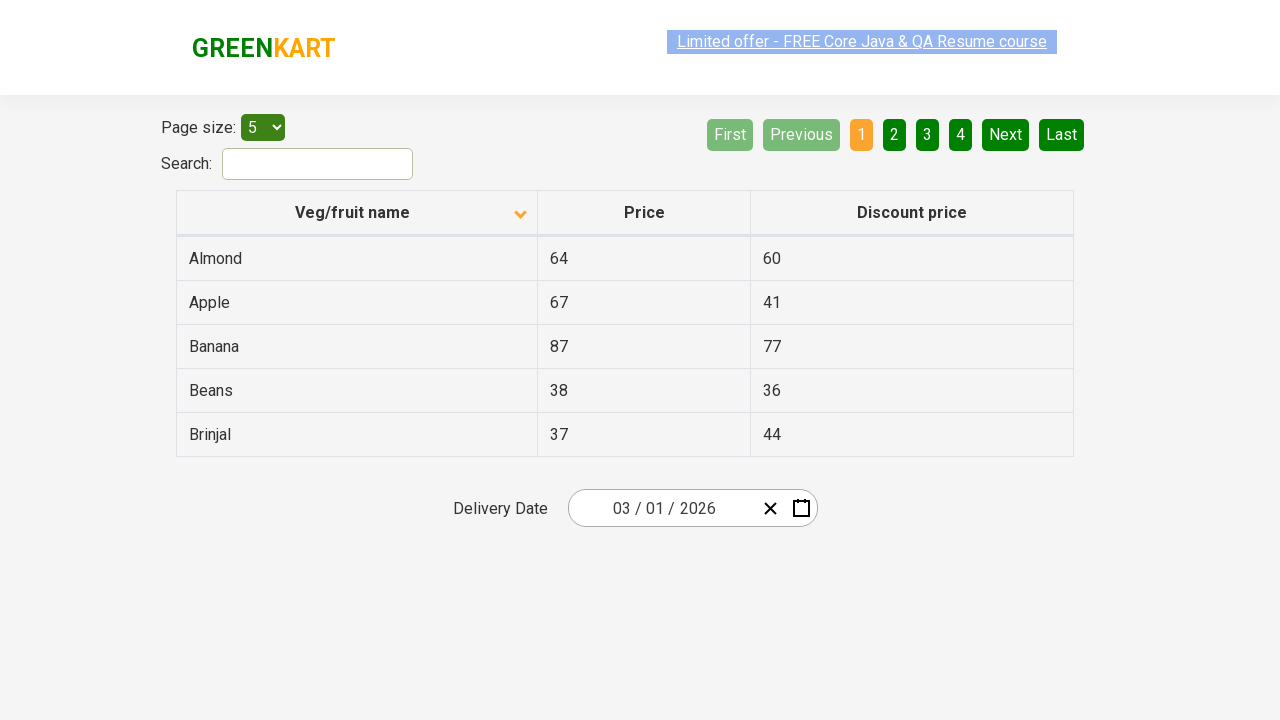

Clicked Next button to navigate to next page at (1006, 134) on [aria-label='Next']
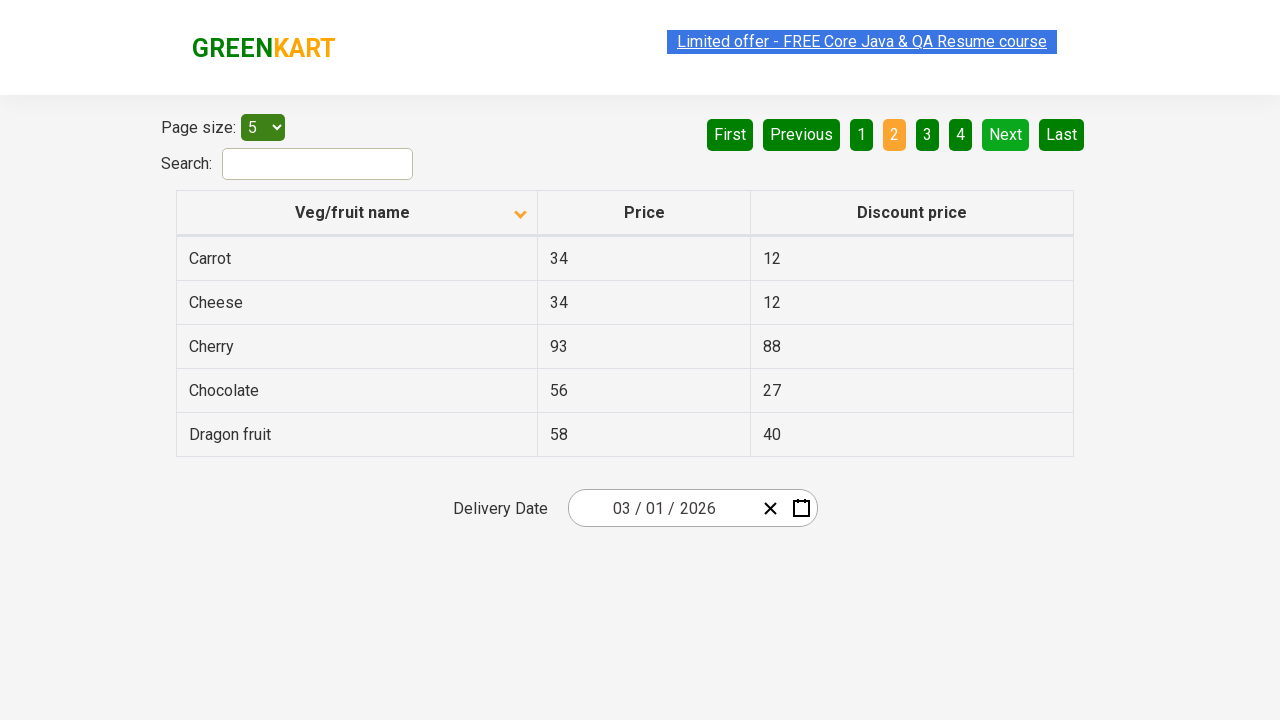

Waited for page transition
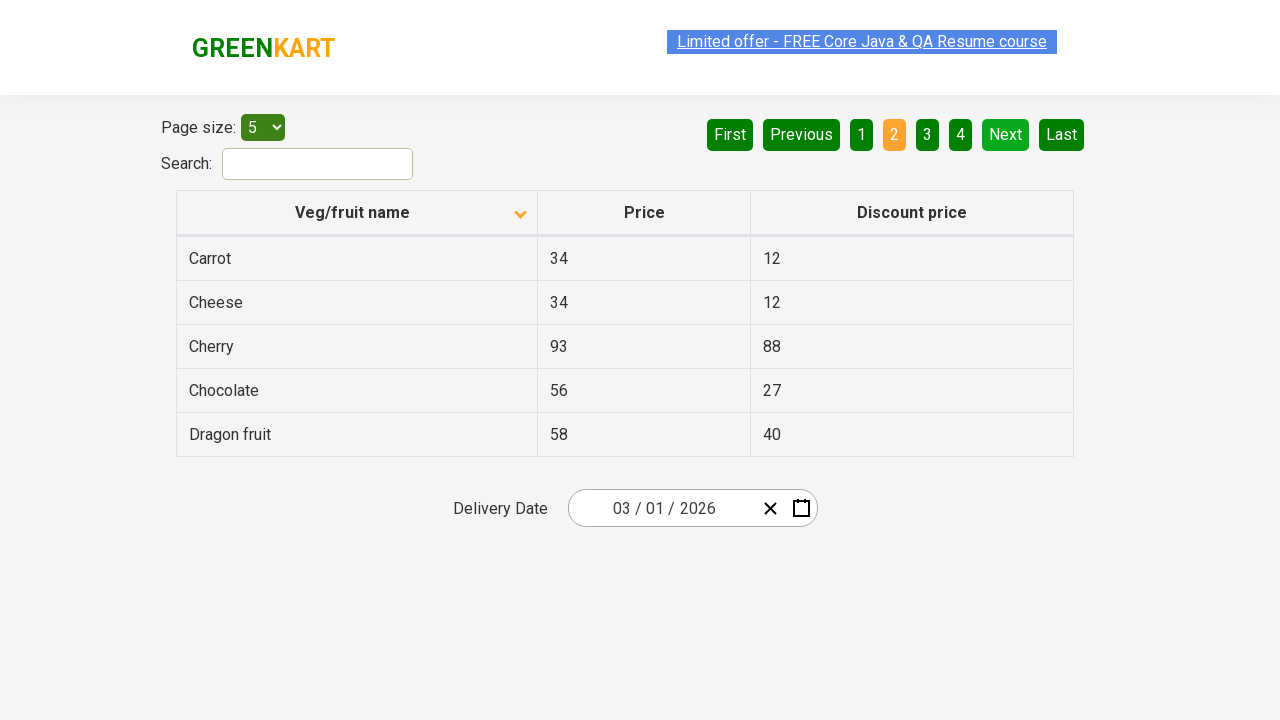

Retrieved current page items to search for Rice
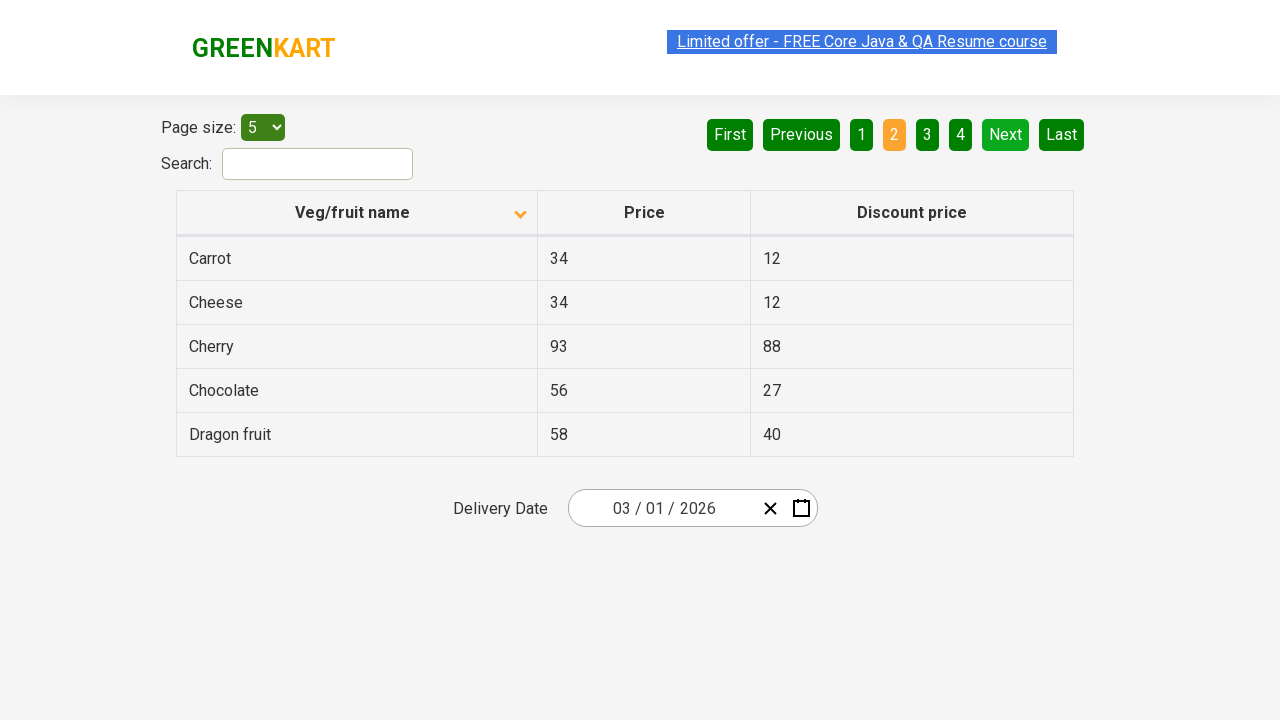

Clicked Next button to navigate to next page at (1006, 134) on [aria-label='Next']
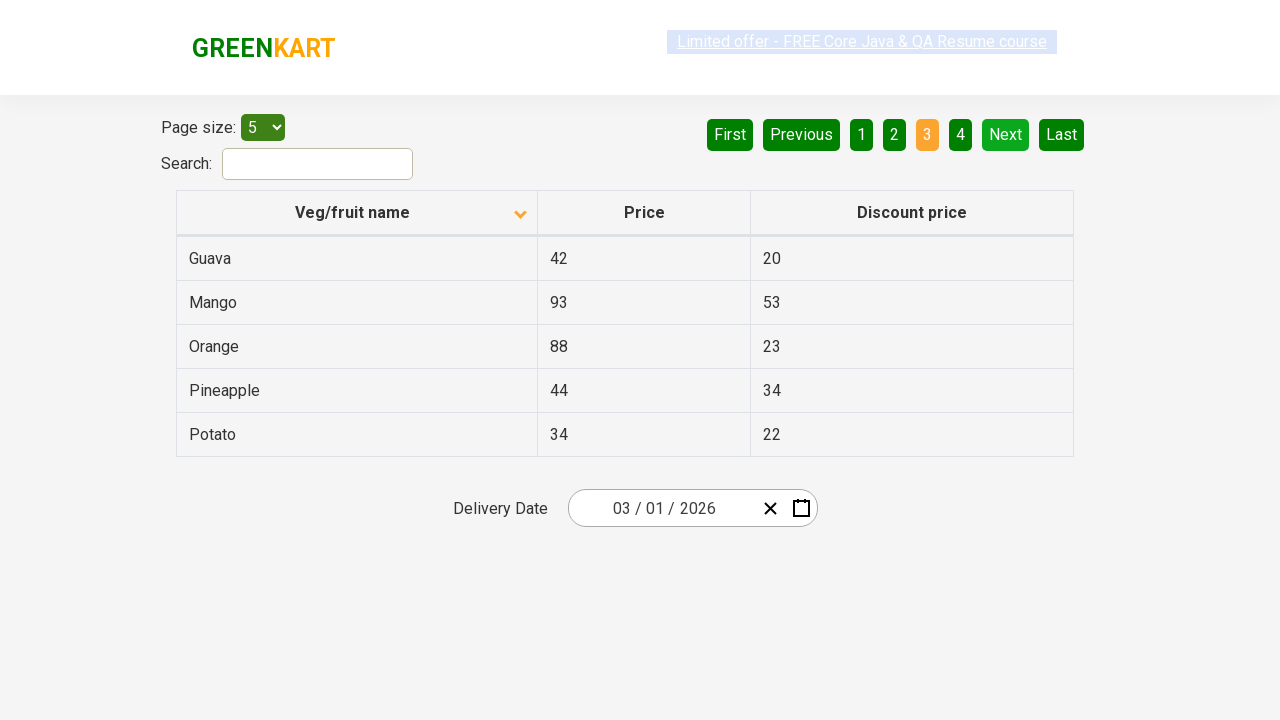

Waited for page transition
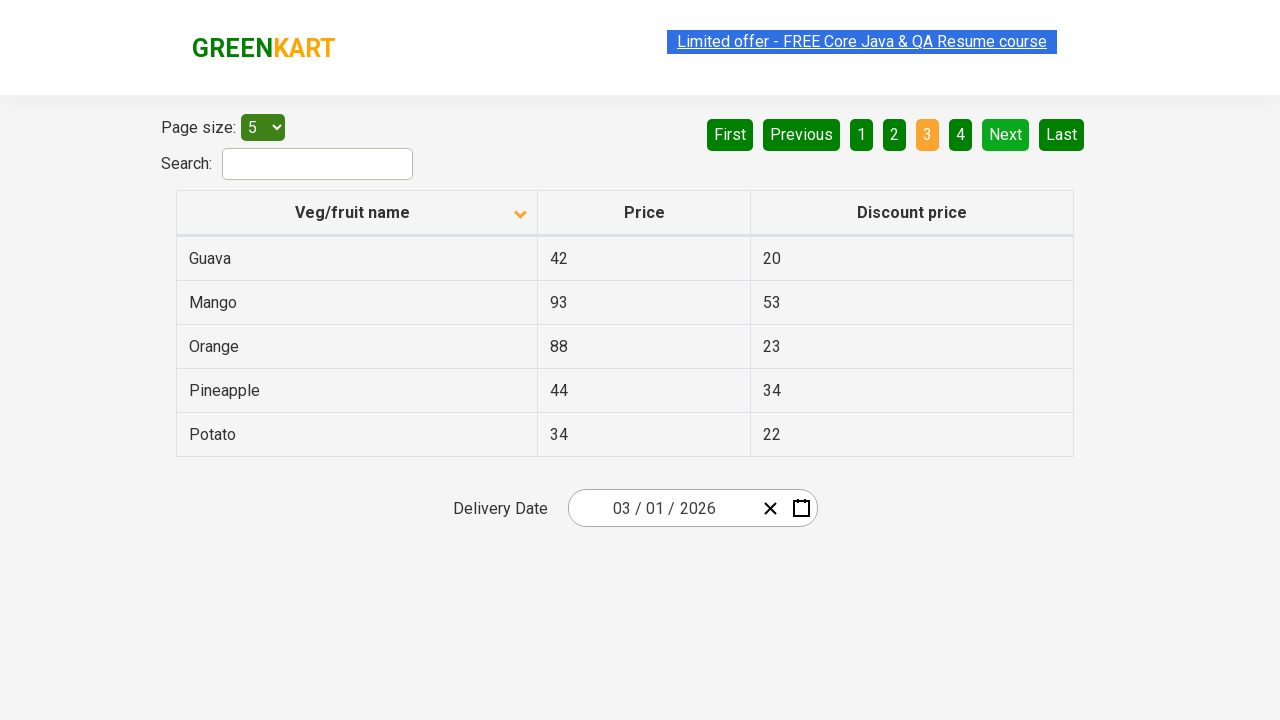

Retrieved current page items to search for Rice
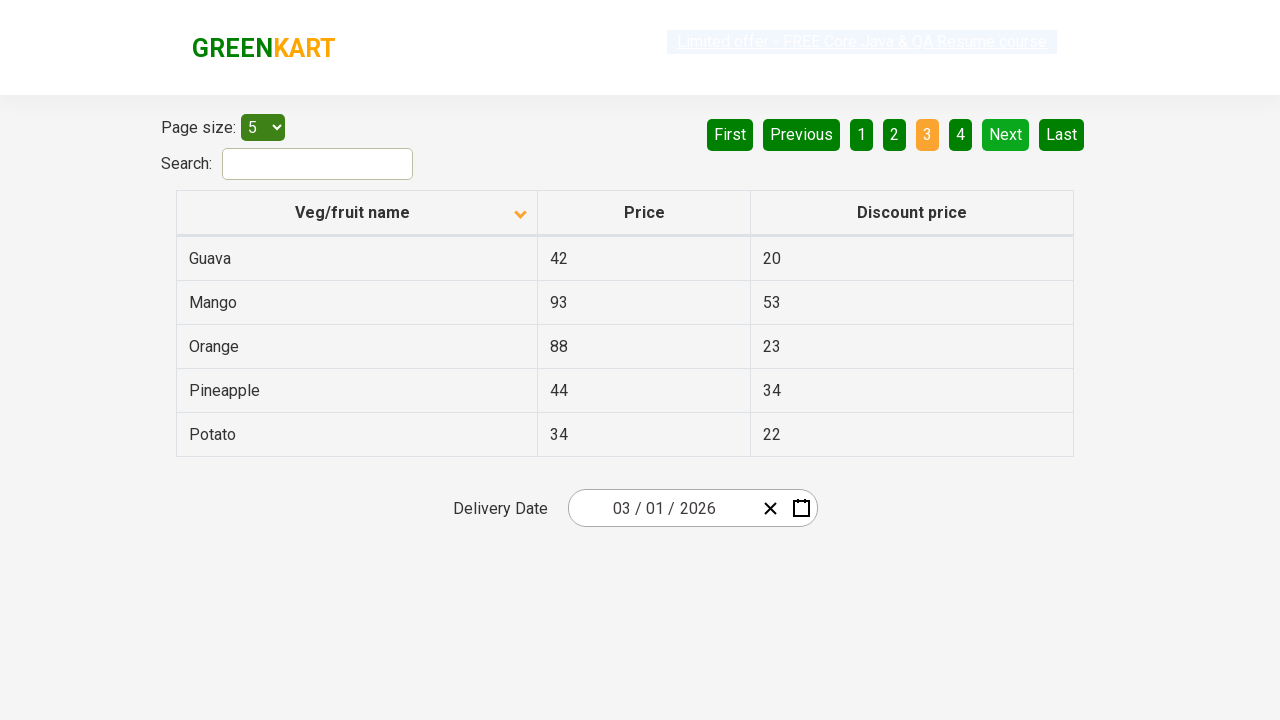

Clicked Next button to navigate to next page at (1006, 134) on [aria-label='Next']
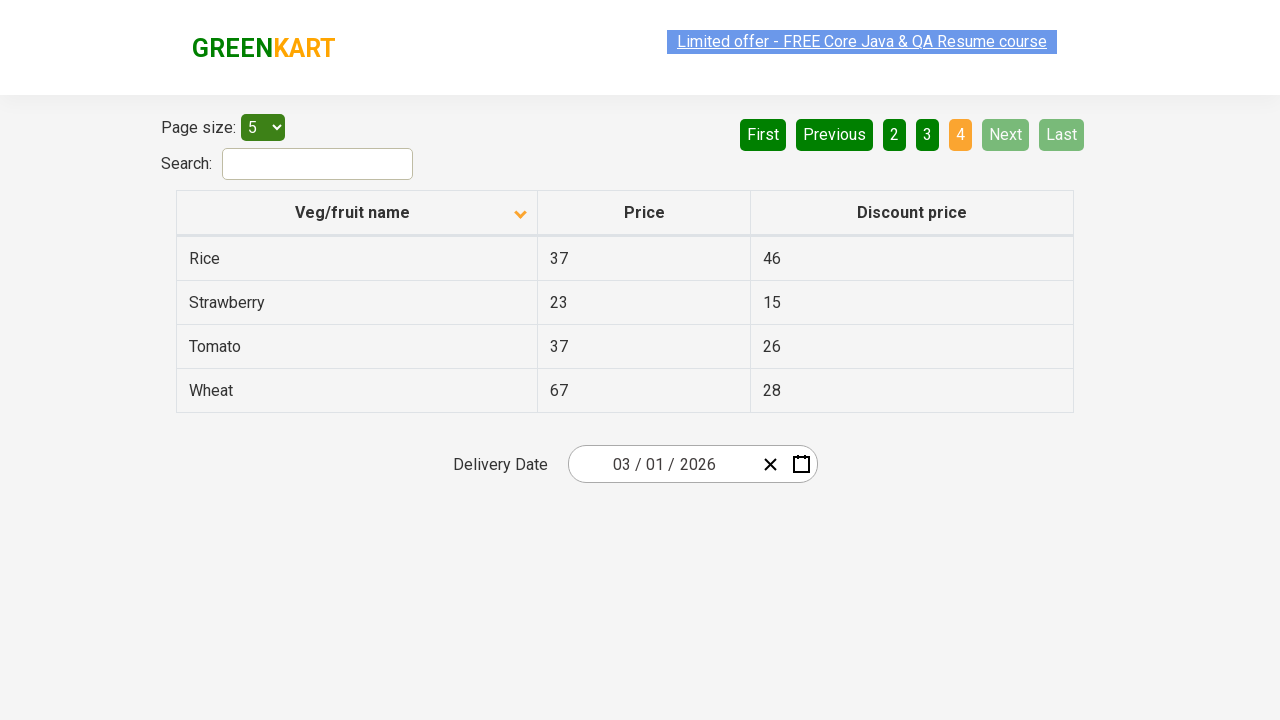

Waited for page transition
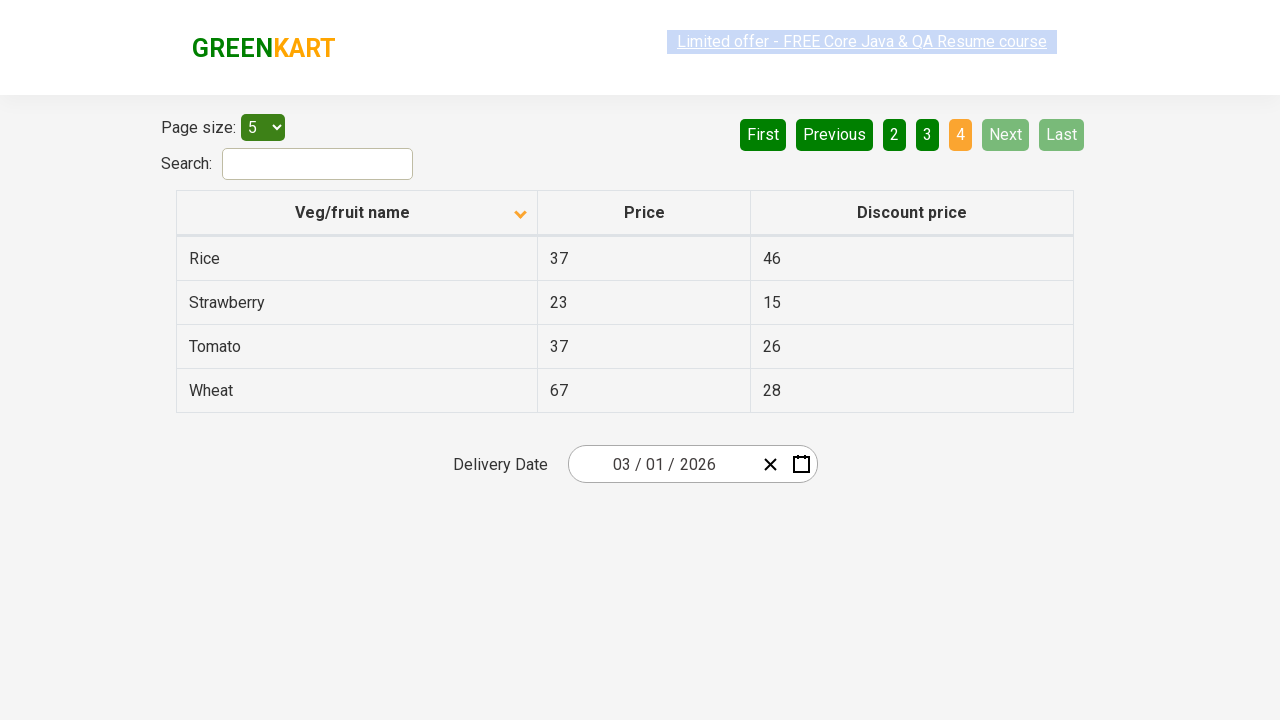

Retrieved current page items to search for Rice
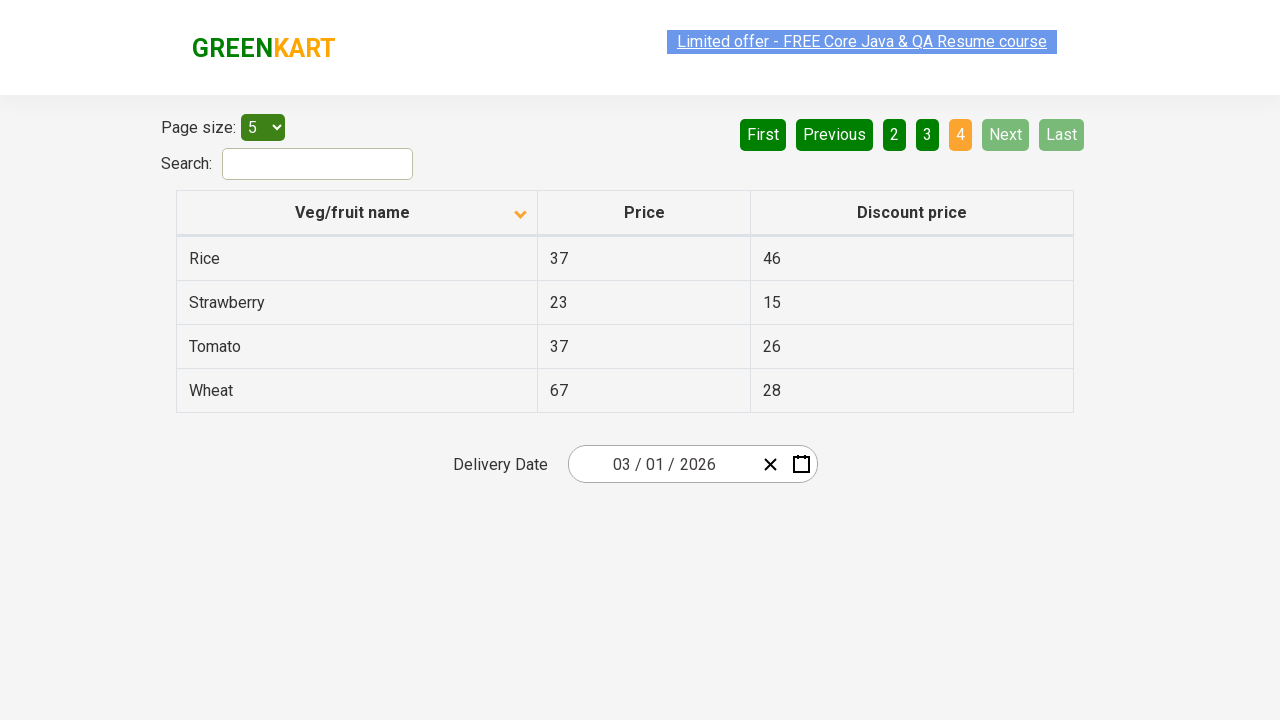

Found Rice in the table
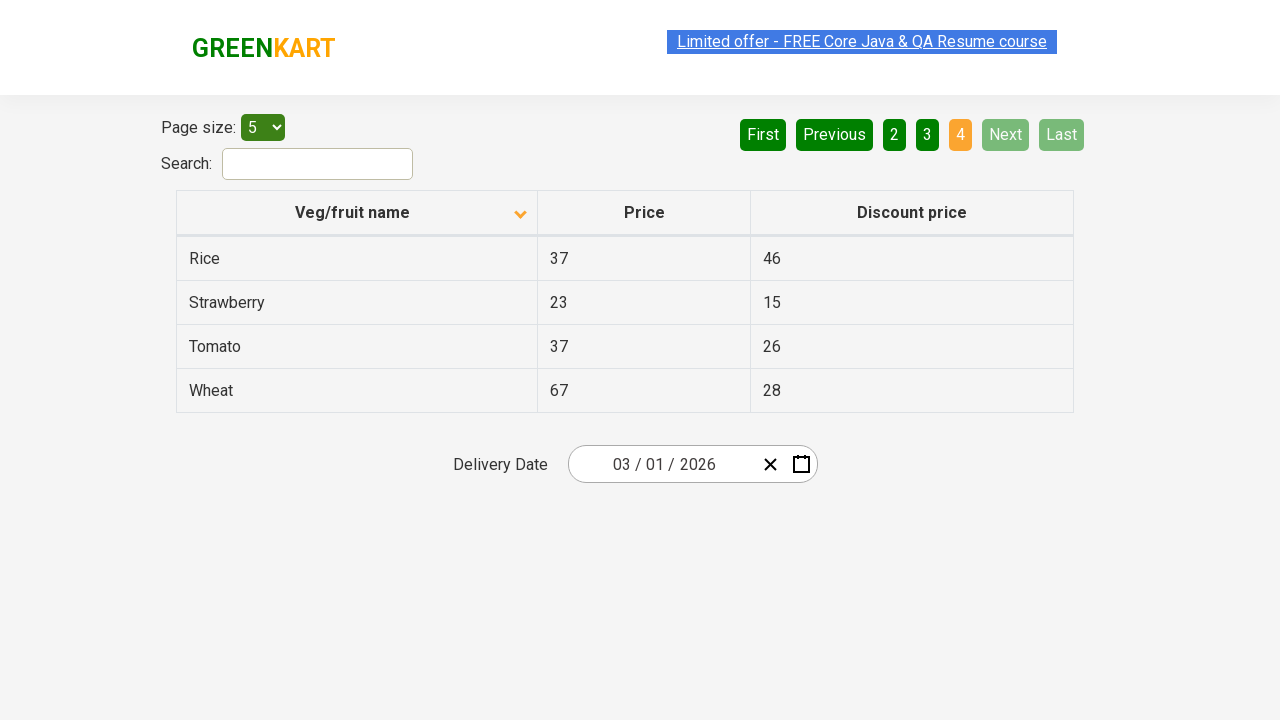

Retrieved Rice price: 37
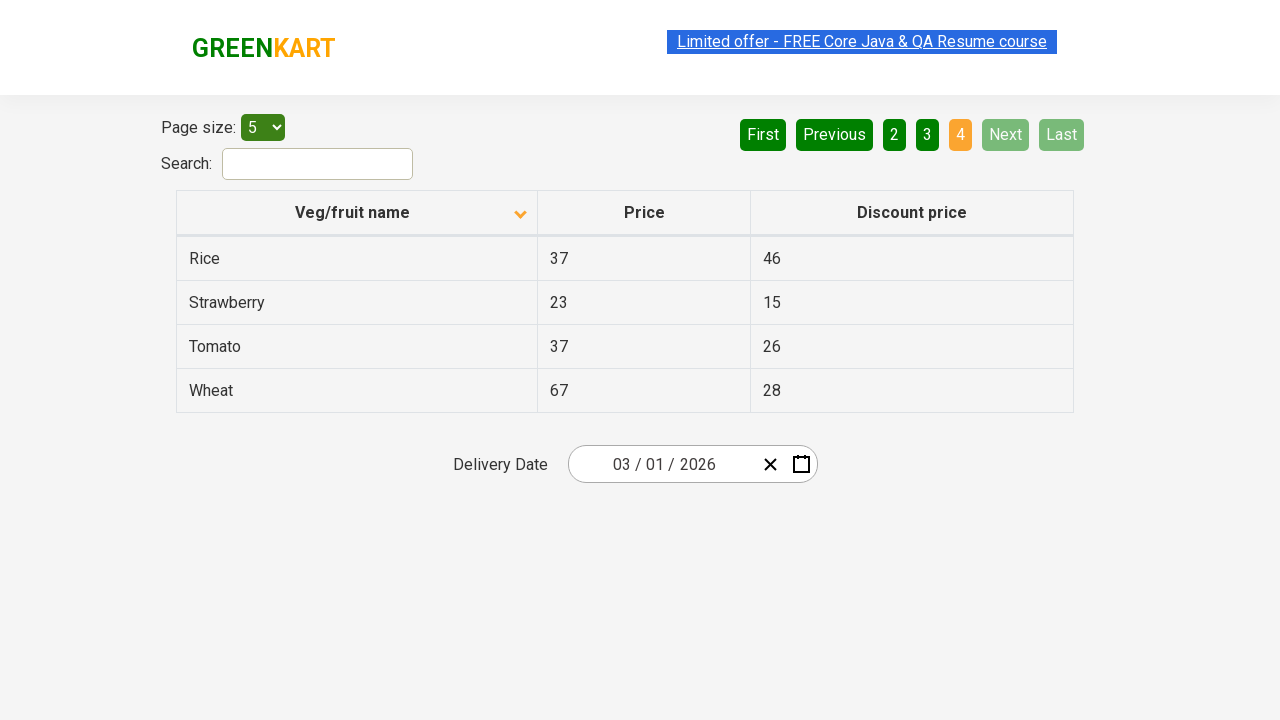

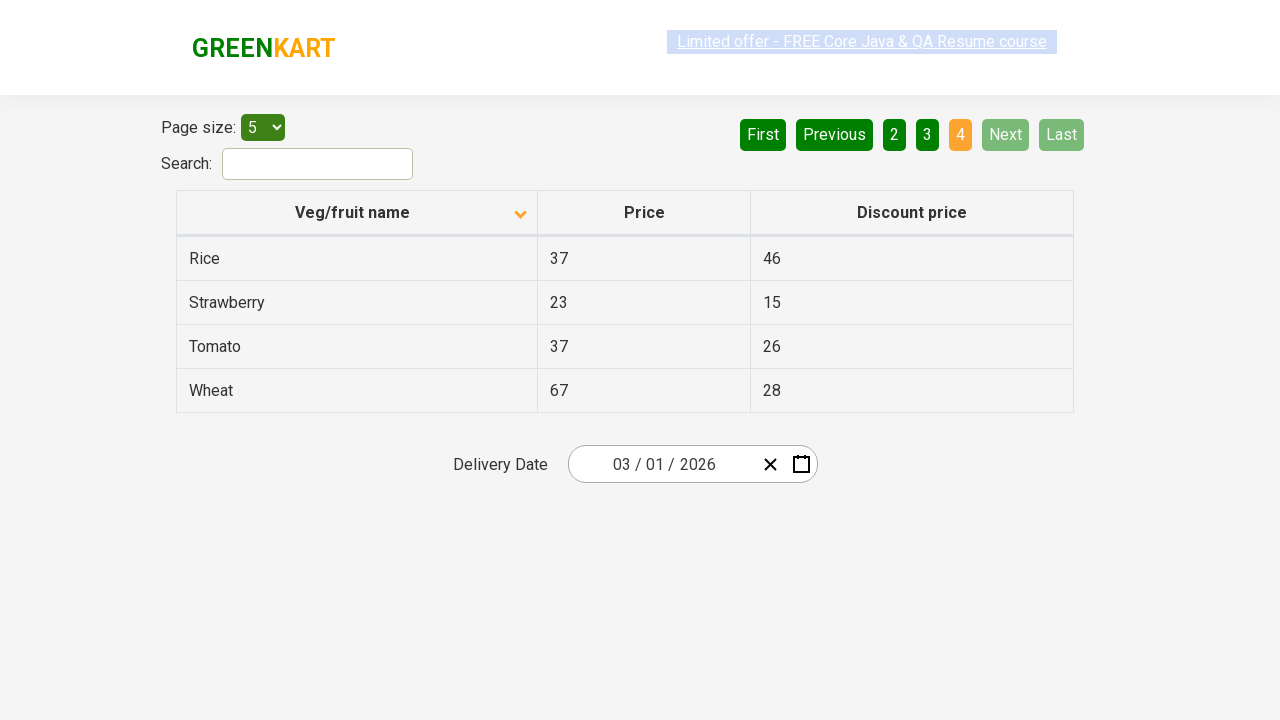